Fills out a listing form with personal information including name, contact details, and address

Starting URL: https://www.listyourself.net/ListYourself/listing.jsp

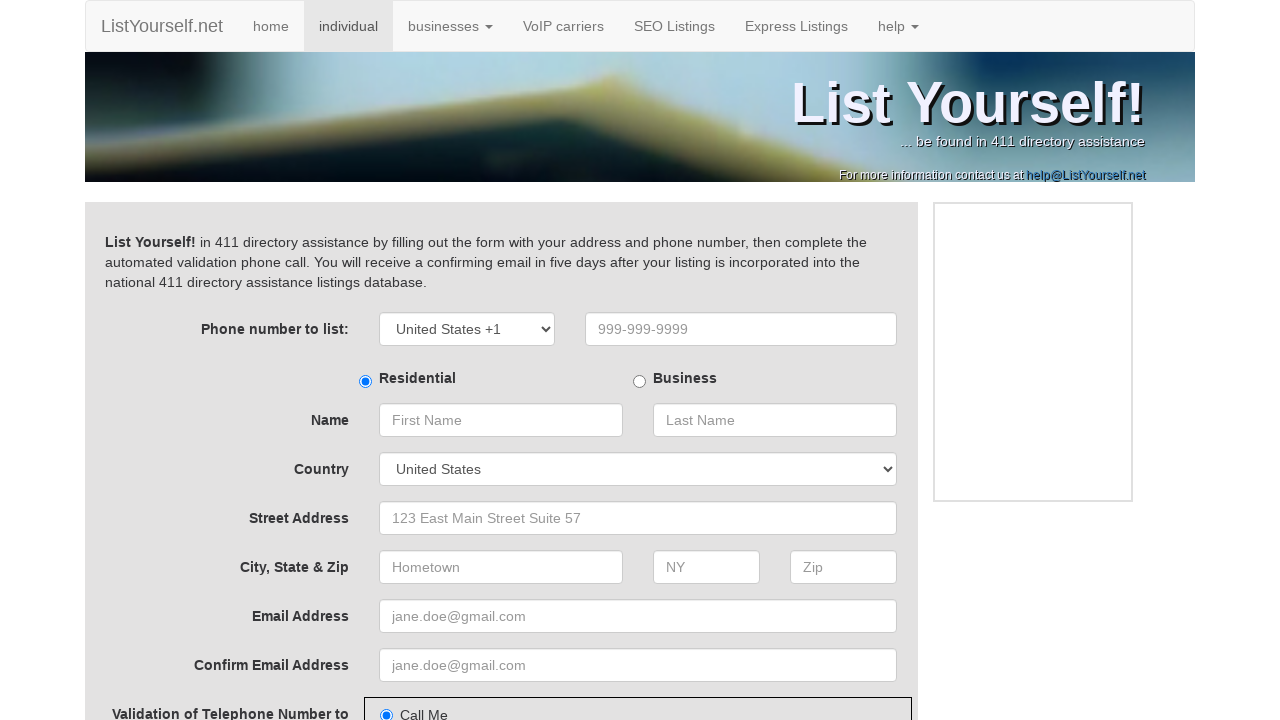

Filled first name field with 'John' on input[name='F_LSTGN']
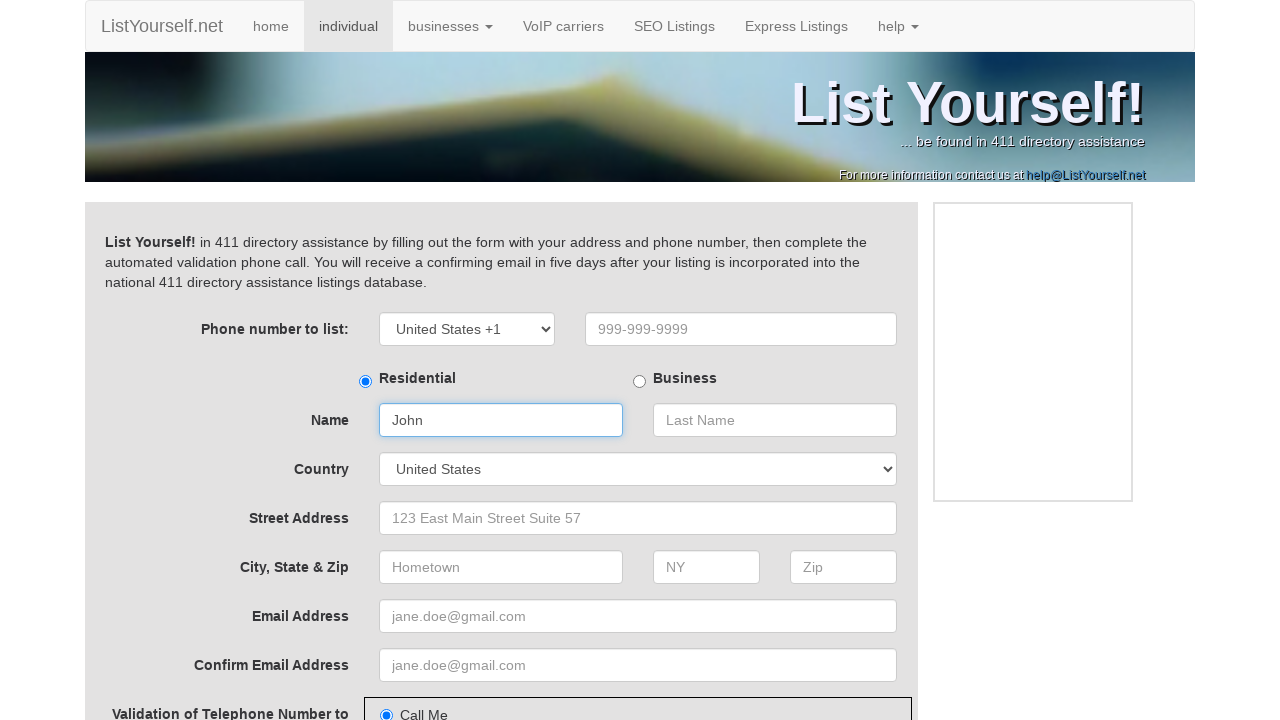

Filled last name field with 'Smith' on input[name='F_LSTNM']
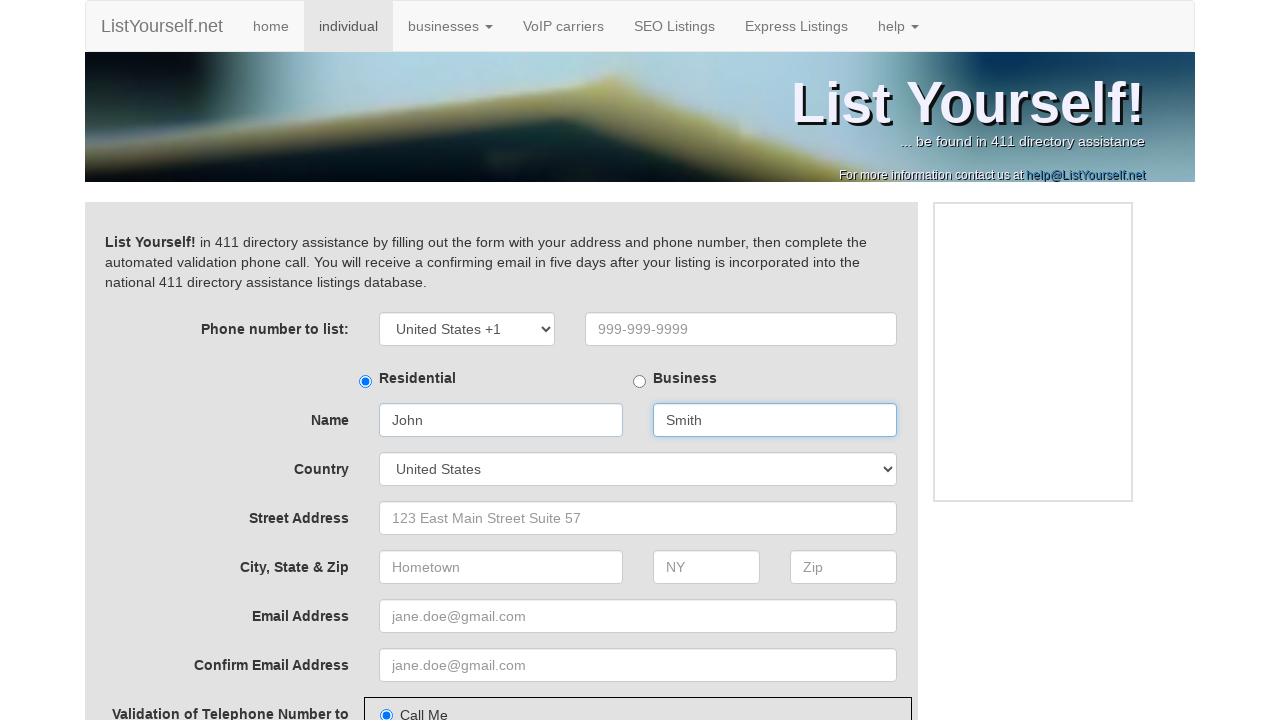

Filled phone number field with '555-123-4567' on input[name='F_TELNO']
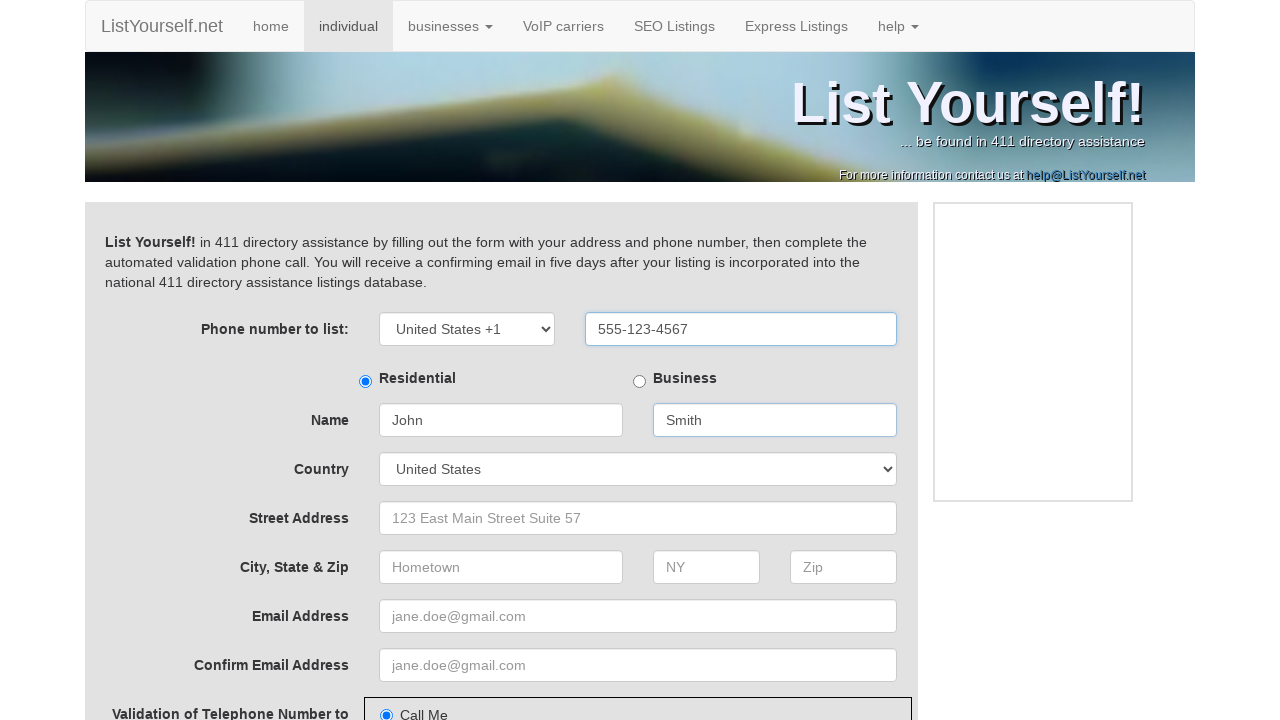

Filled email field with 'john.smith@example.com' on input[name='F_EMAIL']
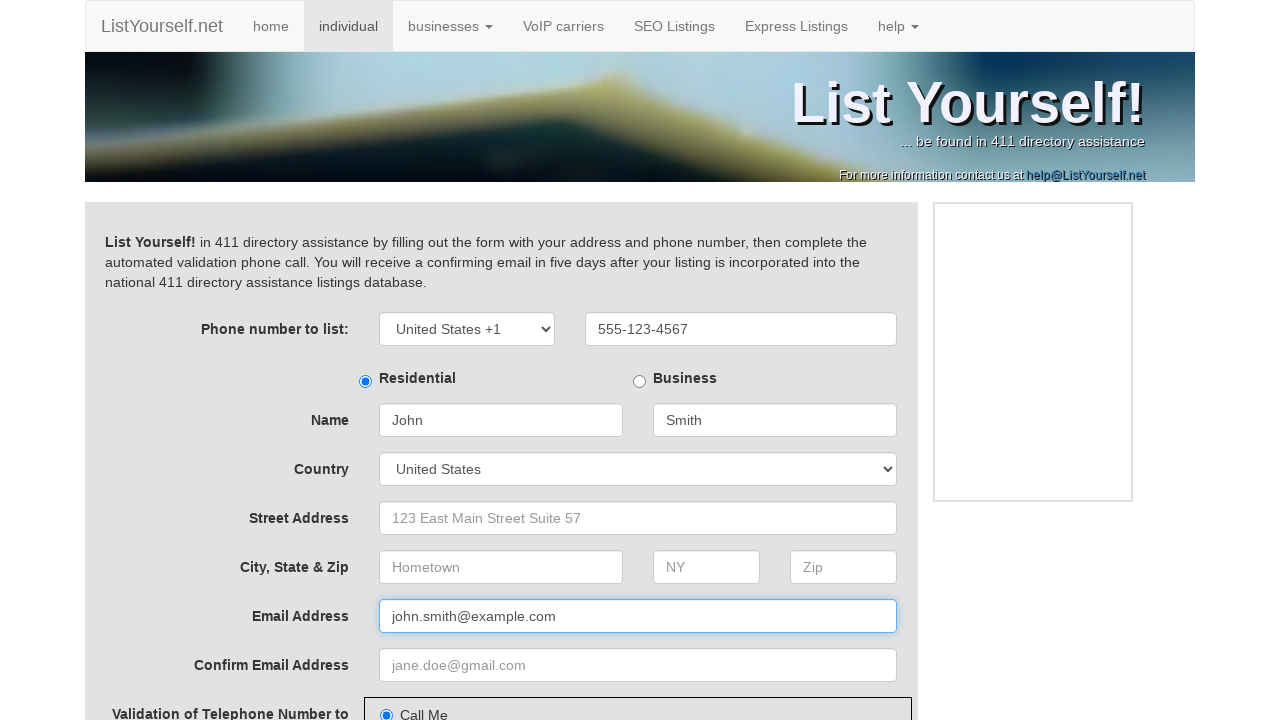

Filled email confirmation field with 'john.smith@example.com' on input[name='EMAIL_CONFIRM']
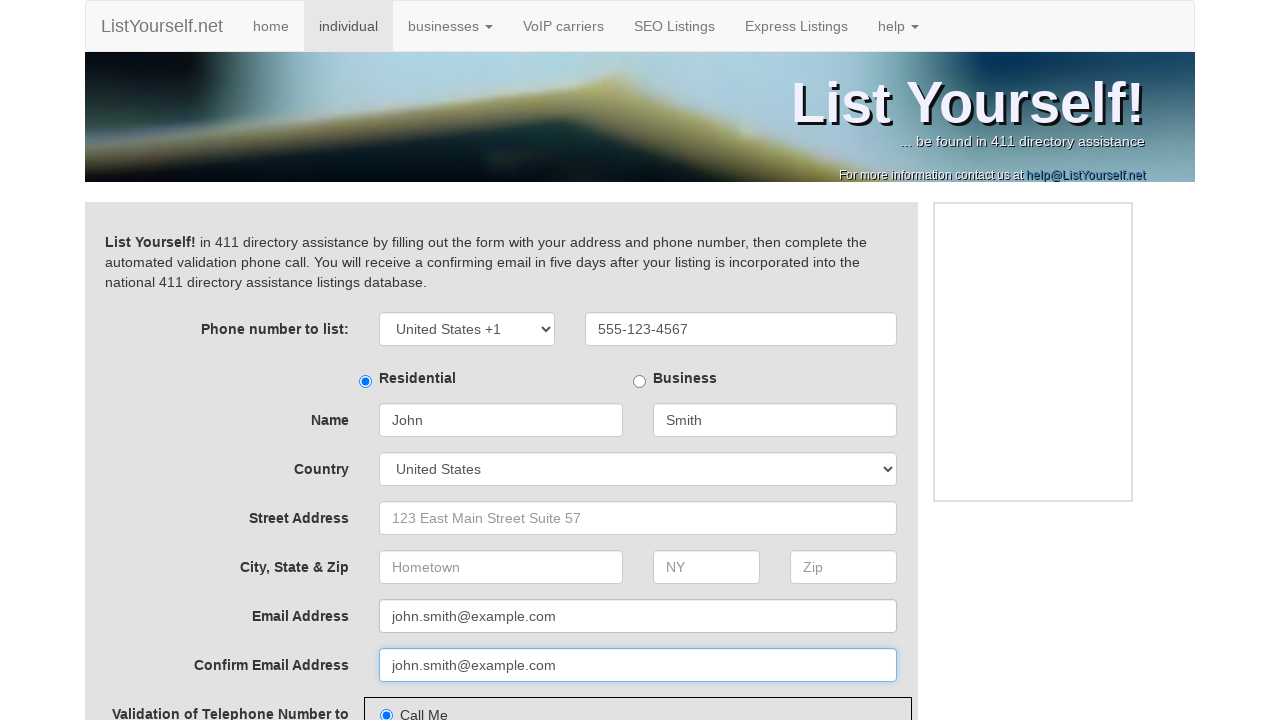

Filled street address field with '123 Main Street' on input[name='F_STRT']
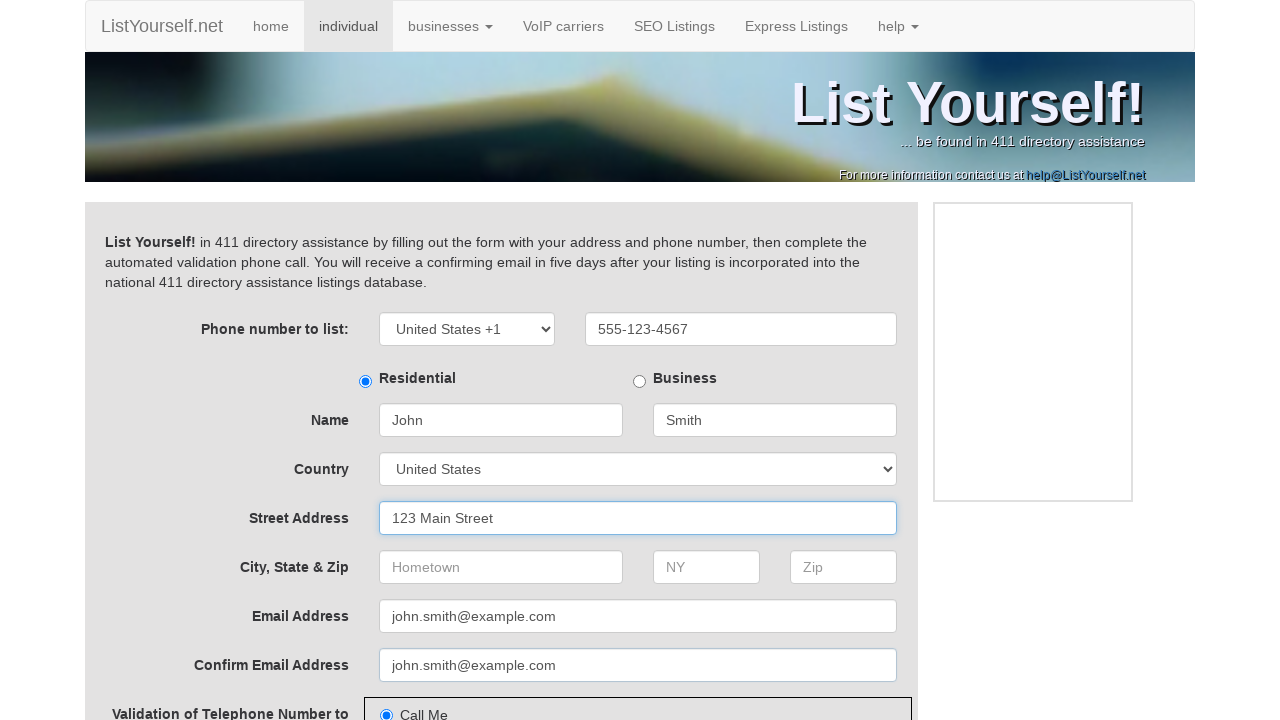

Filled city field with 'Springfield' on input[name='F_LOCNM']
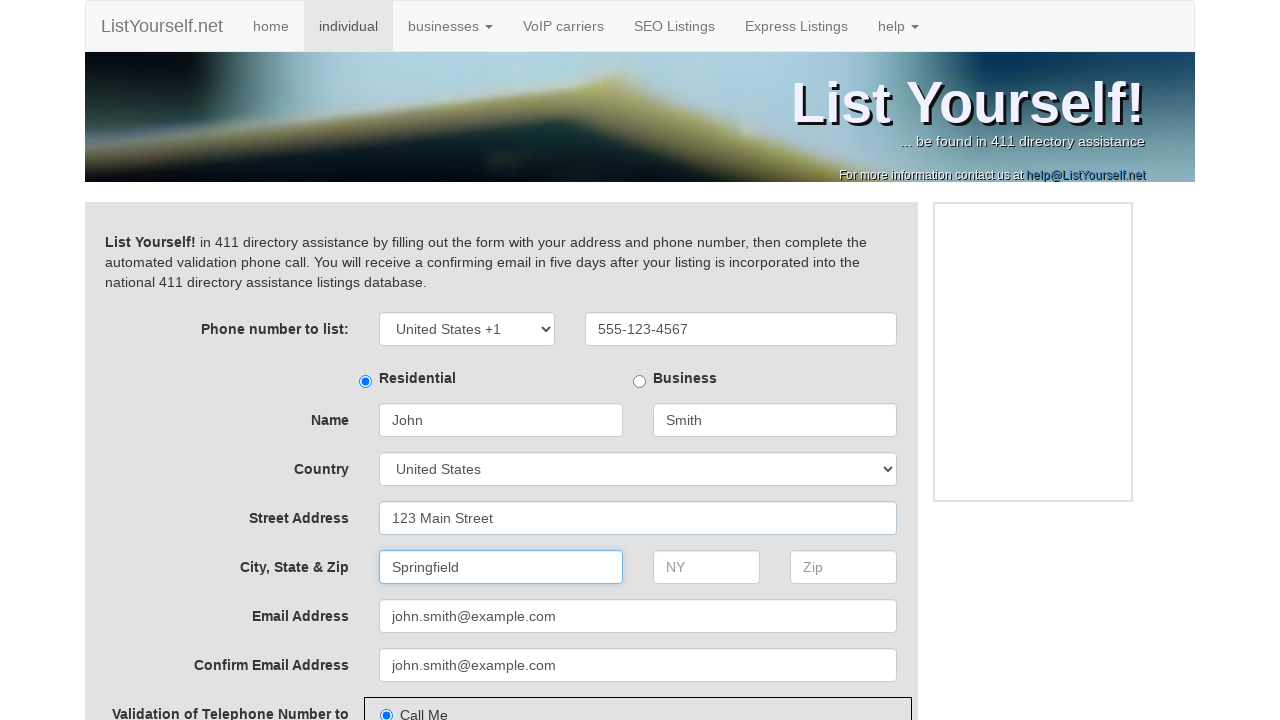

Filled state field with 'IL' on input[name='F_STATE']
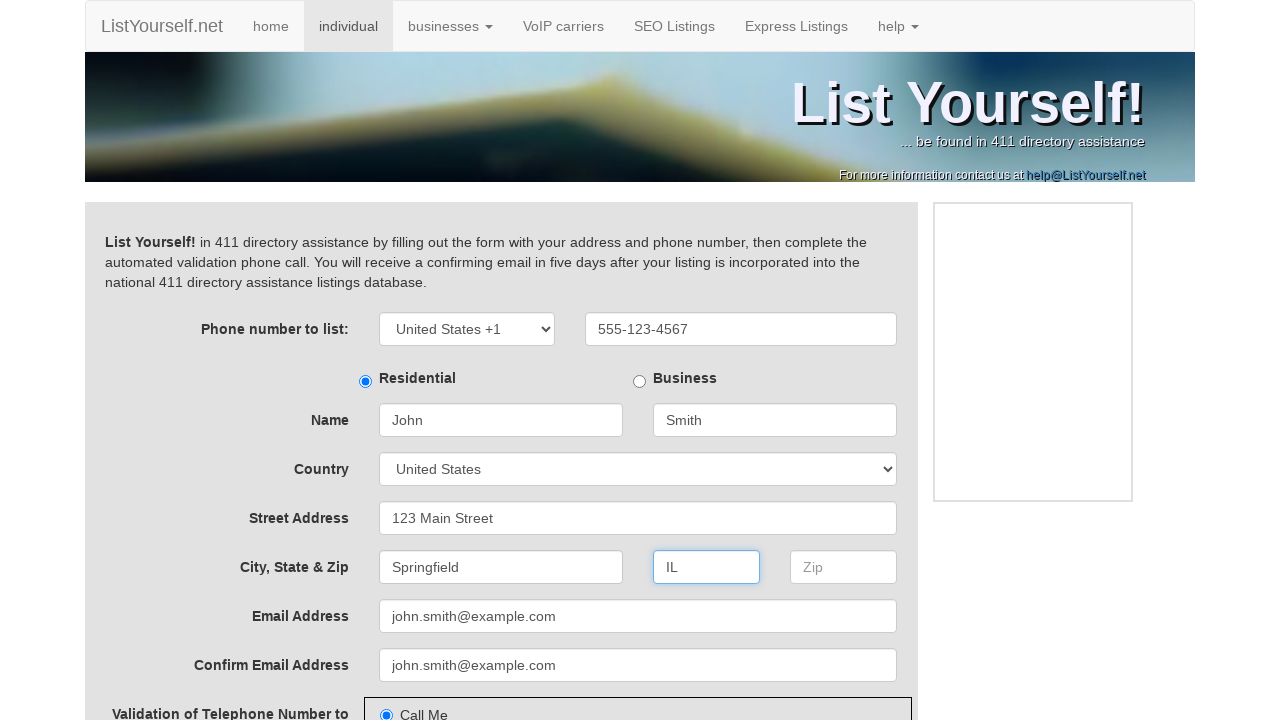

Filled zip code field with '62701' on input[name='F_ZIP']
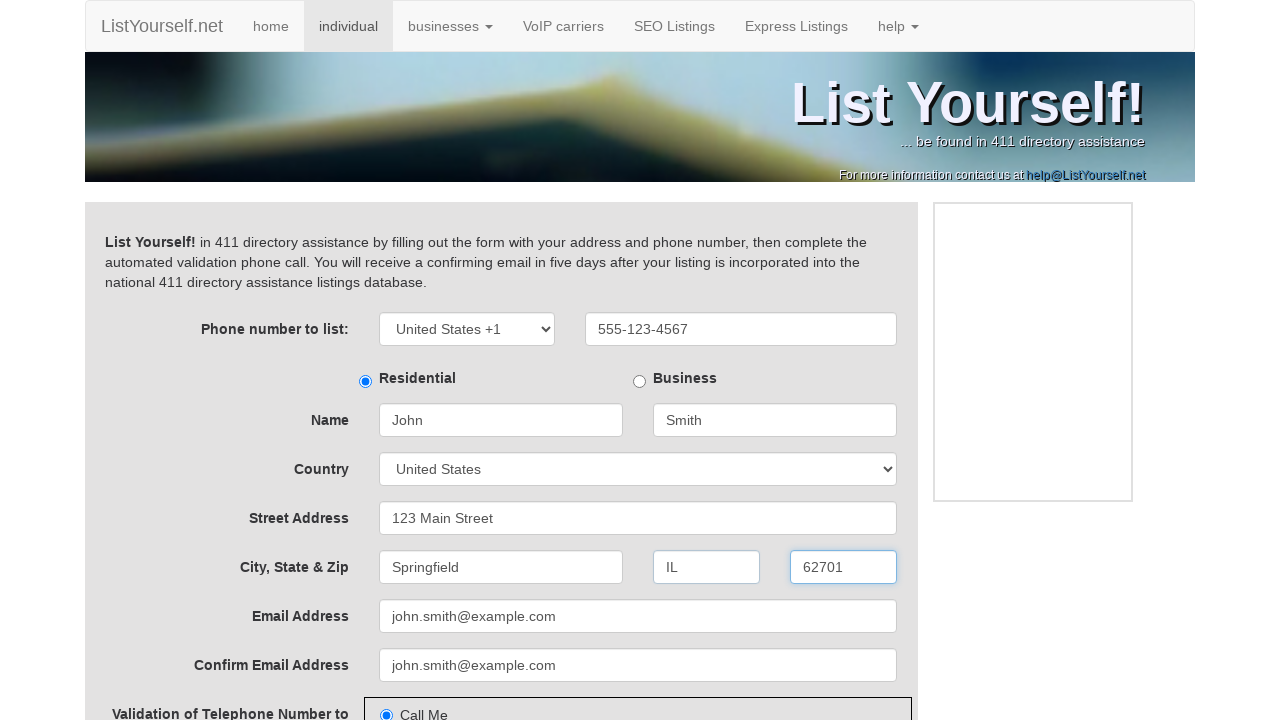

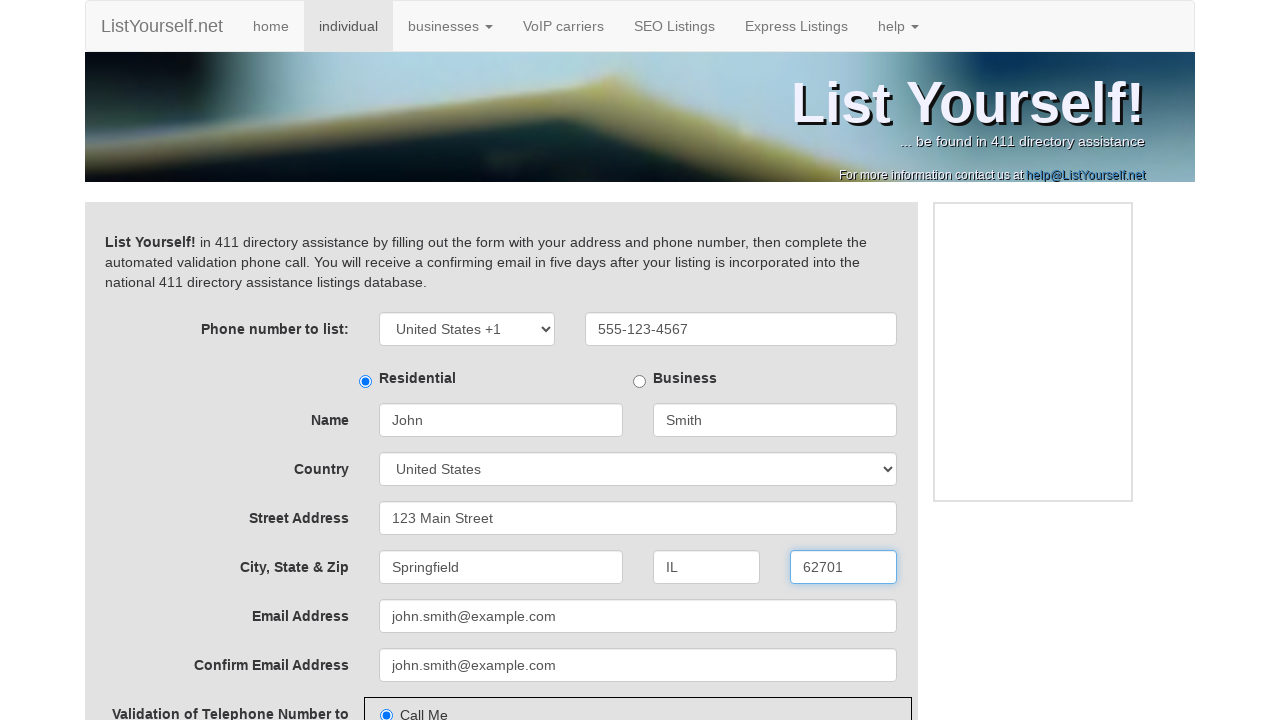